Navigates to PHP Travels demo page and handles multiple browser windows by switching between parent and child windows

Starting URL: https://phptravels.com/demo/

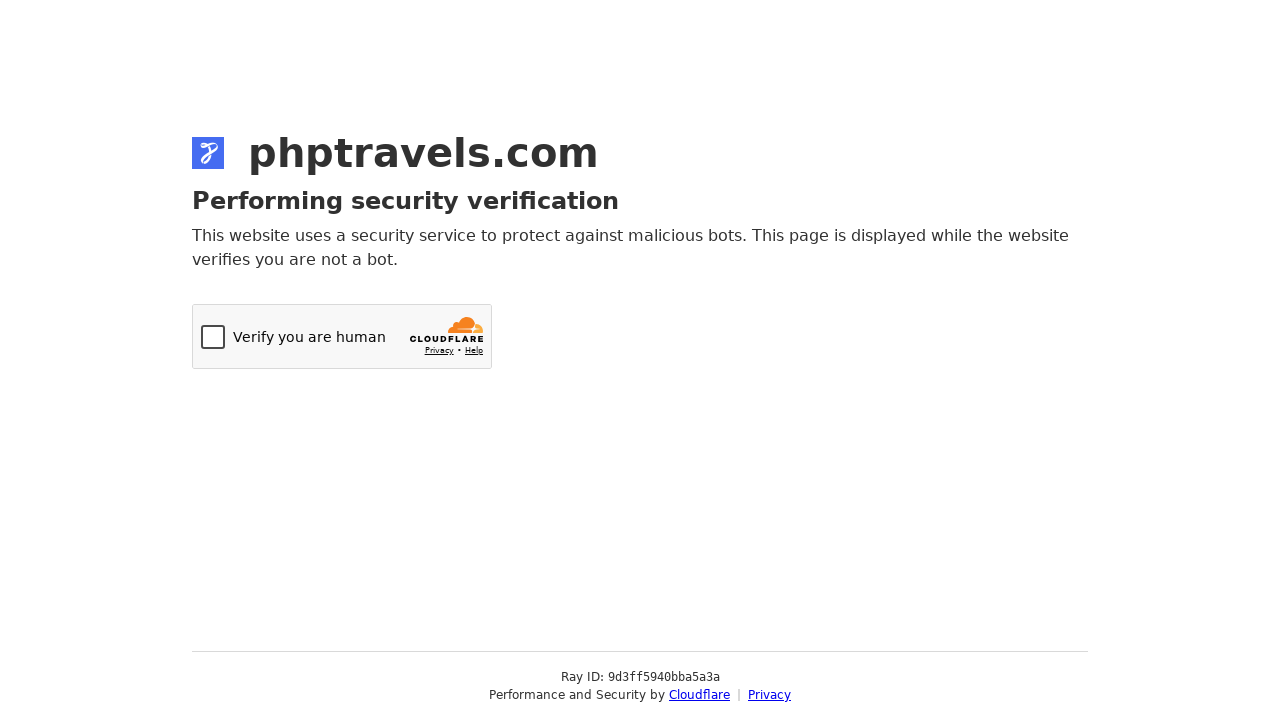

Navigated to PHP Travels demo page
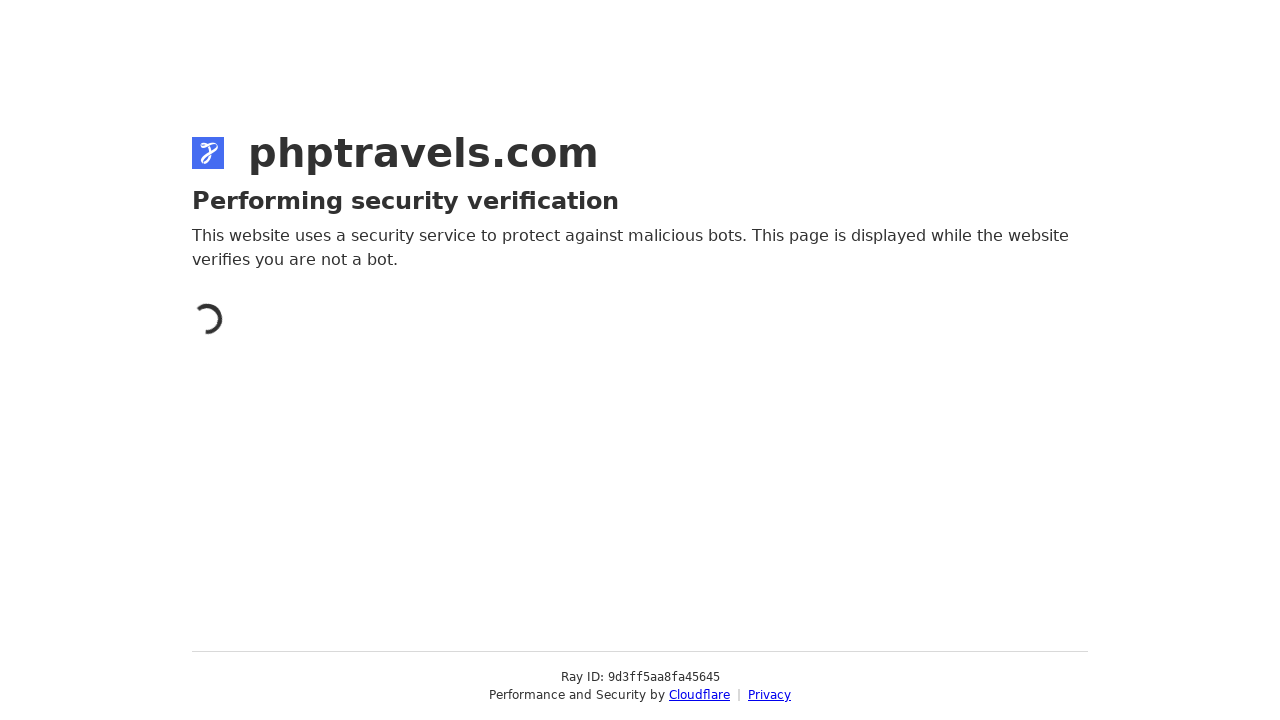

Retrieved all browser pages/tabs from context
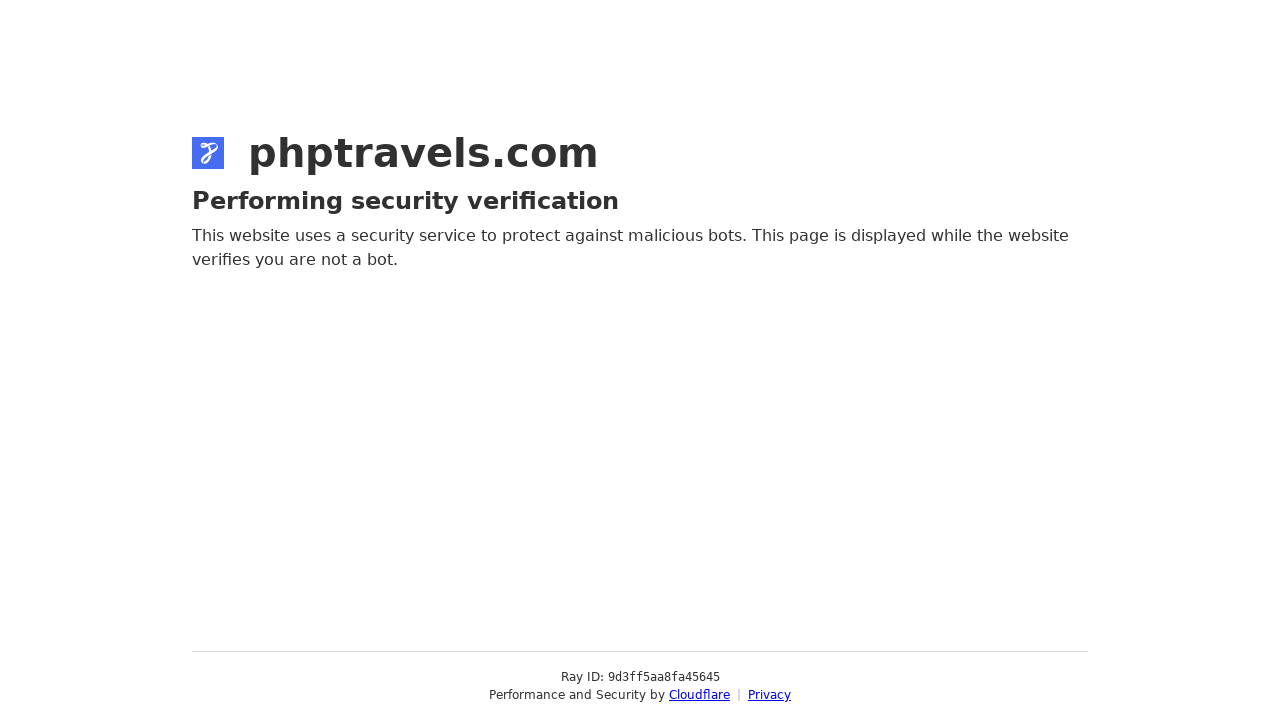

Waited for page to reach domcontentloaded state
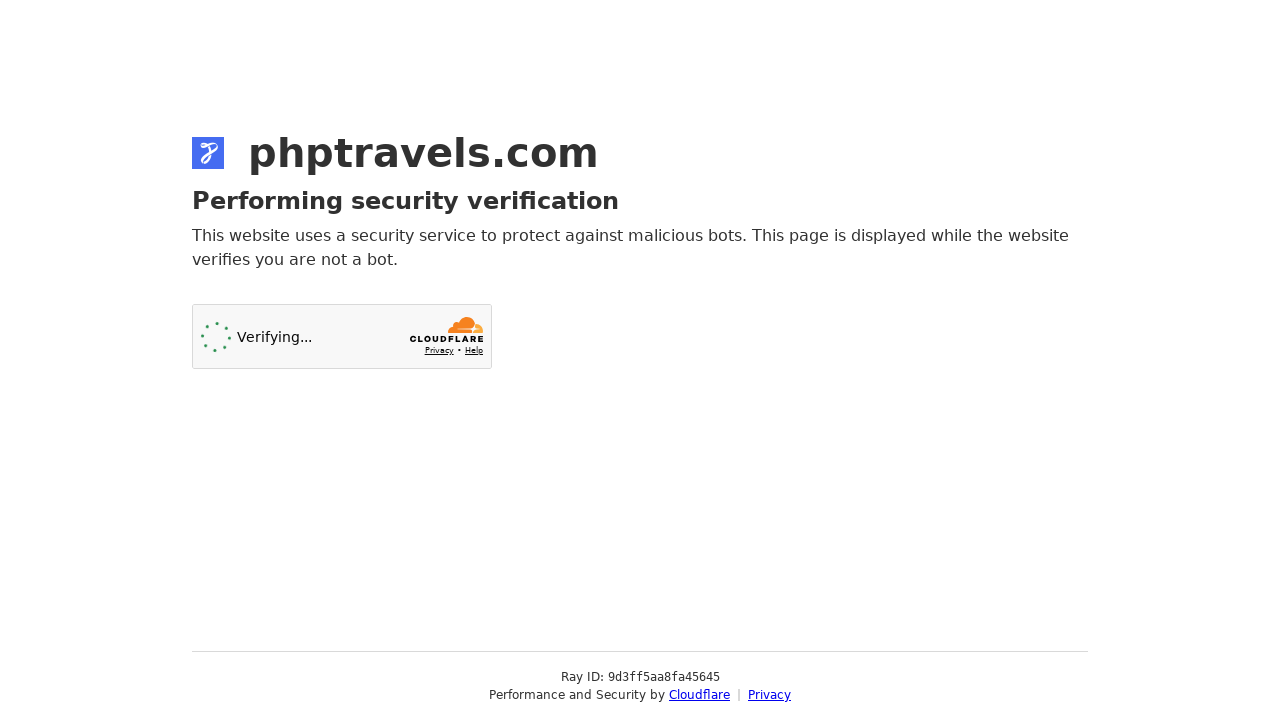

No child window found, retrieved parent window title: Just a moment...
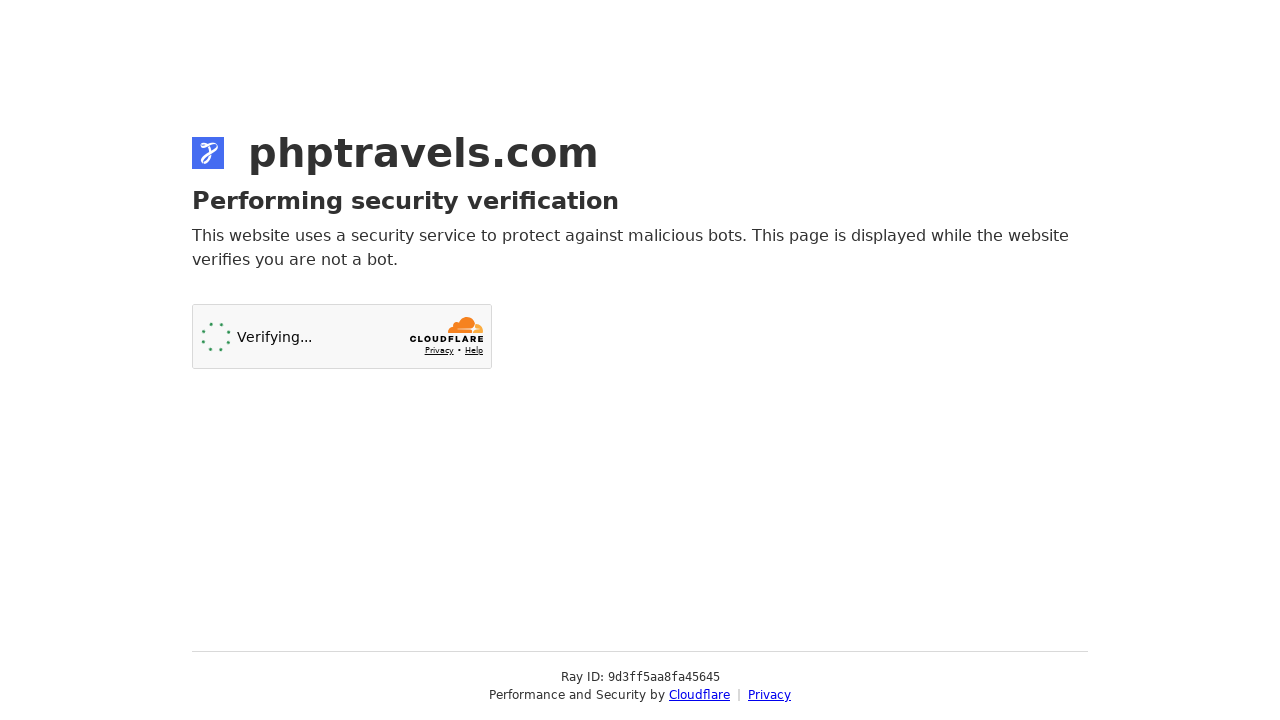

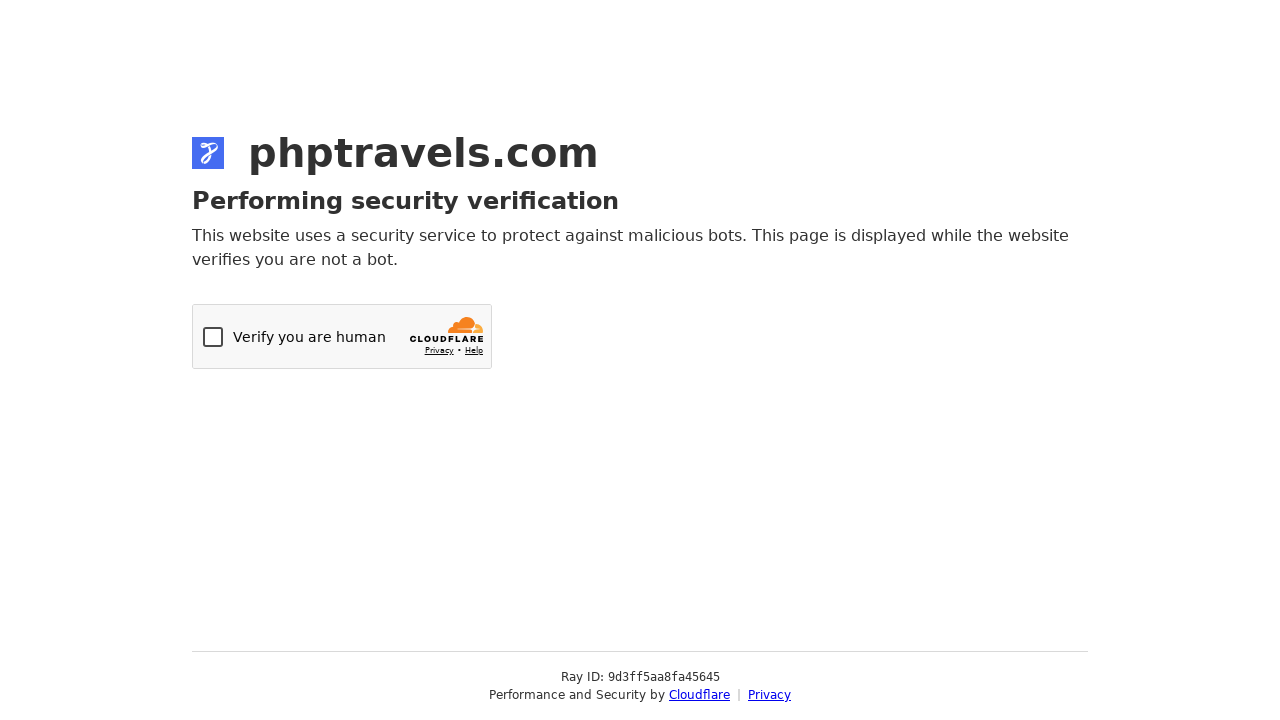